Tests table sorting by clicking the Due column header twice to sort in descending order using CSS pseudo-class selectors.

Starting URL: http://the-internet.herokuapp.com/tables

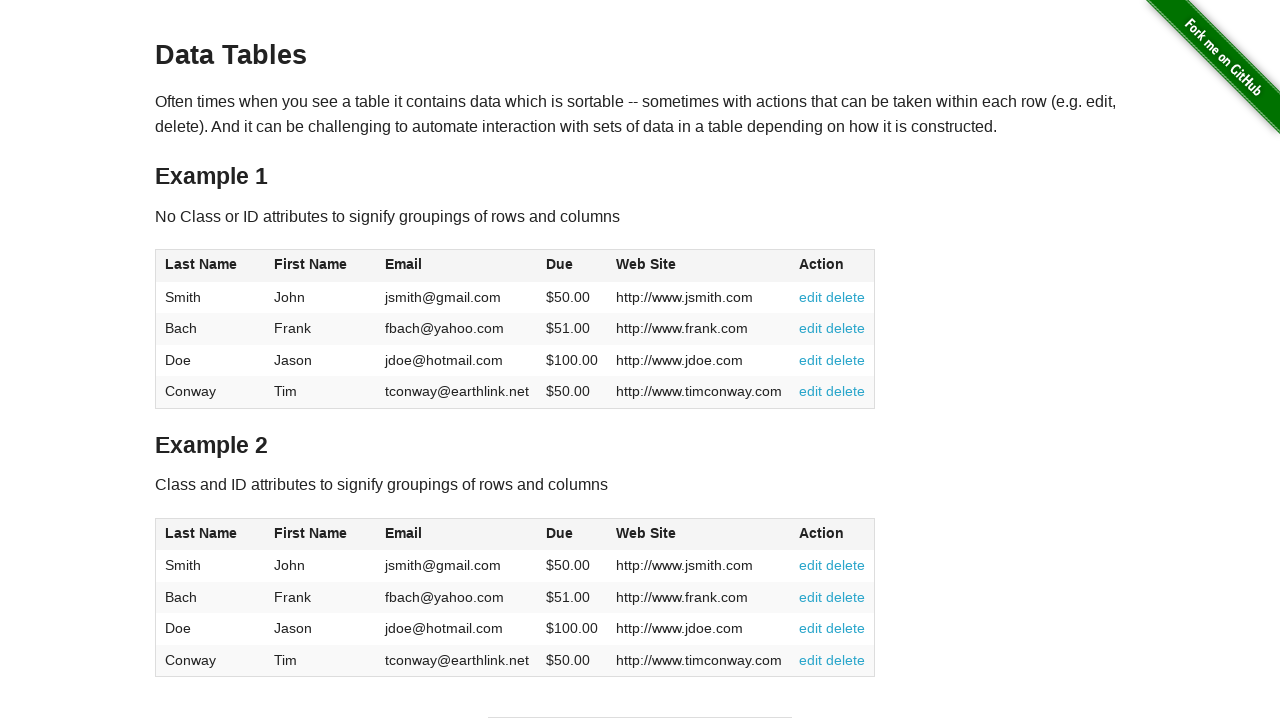

Clicked Due column header first time to sort ascending at (572, 266) on #table1 thead tr th:nth-of-type(4)
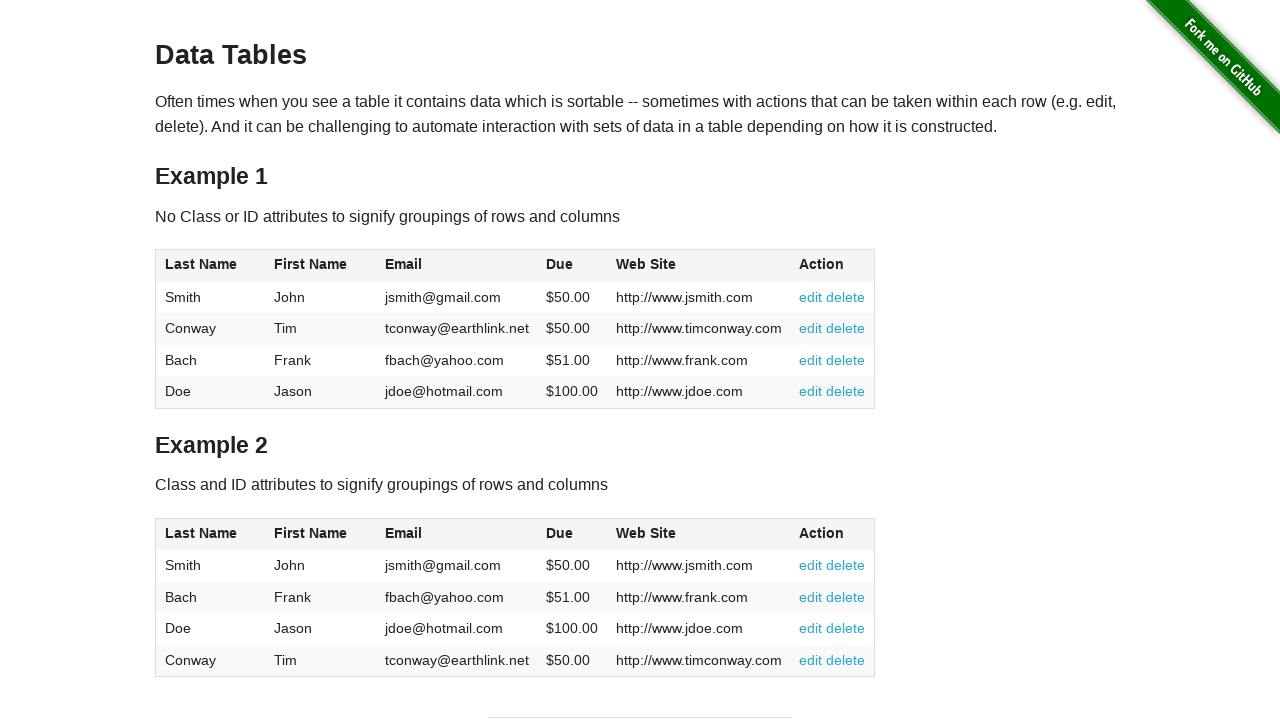

Clicked Due column header second time to sort descending at (572, 266) on #table1 thead tr th:nth-of-type(4)
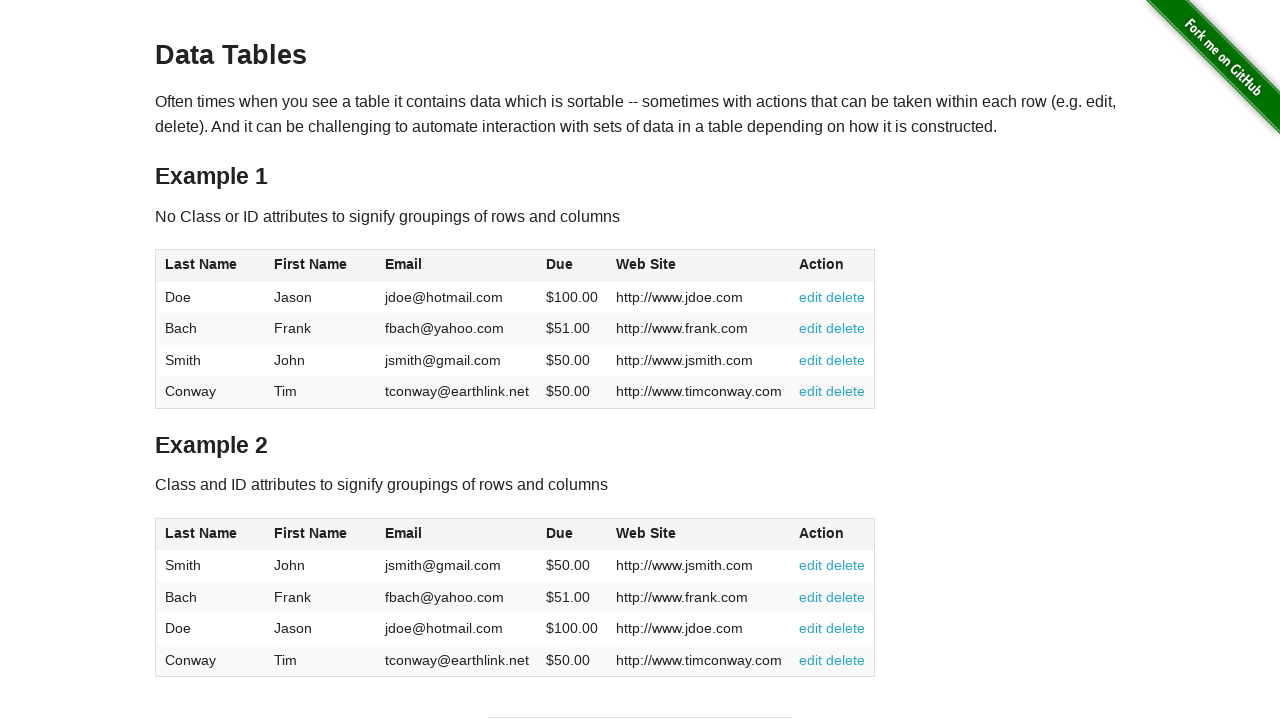

Table body cells loaded after sorting
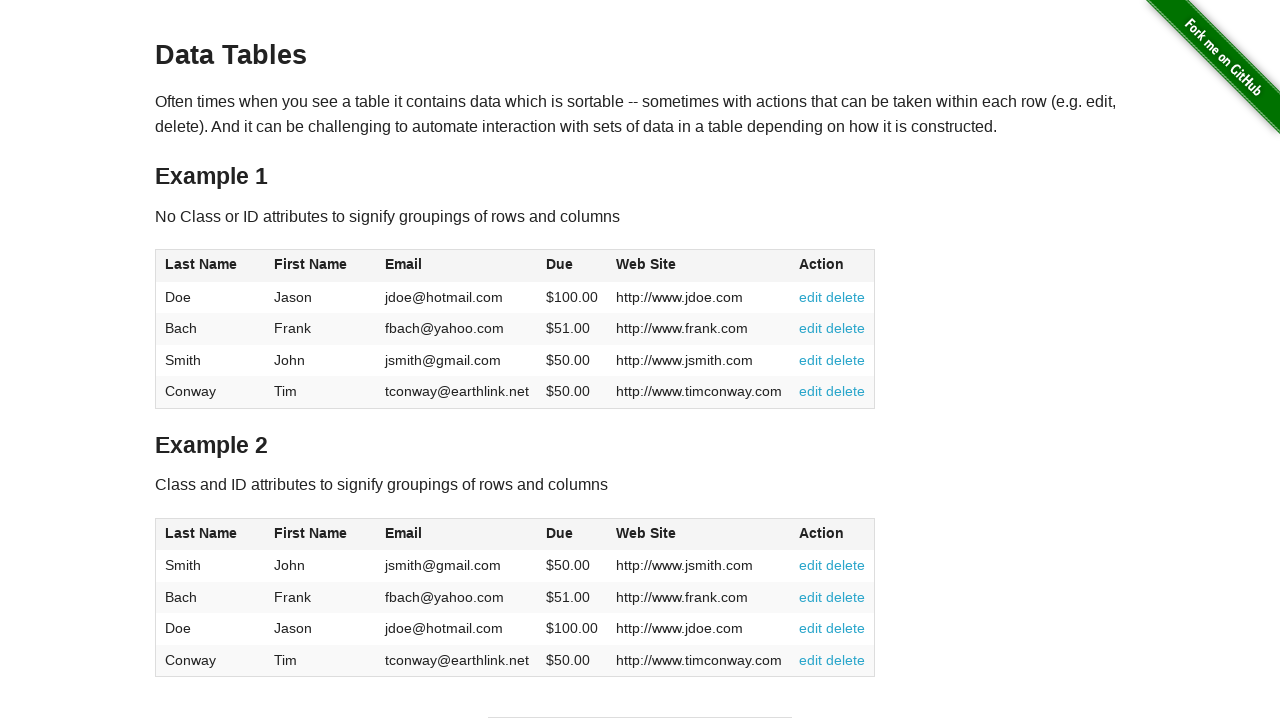

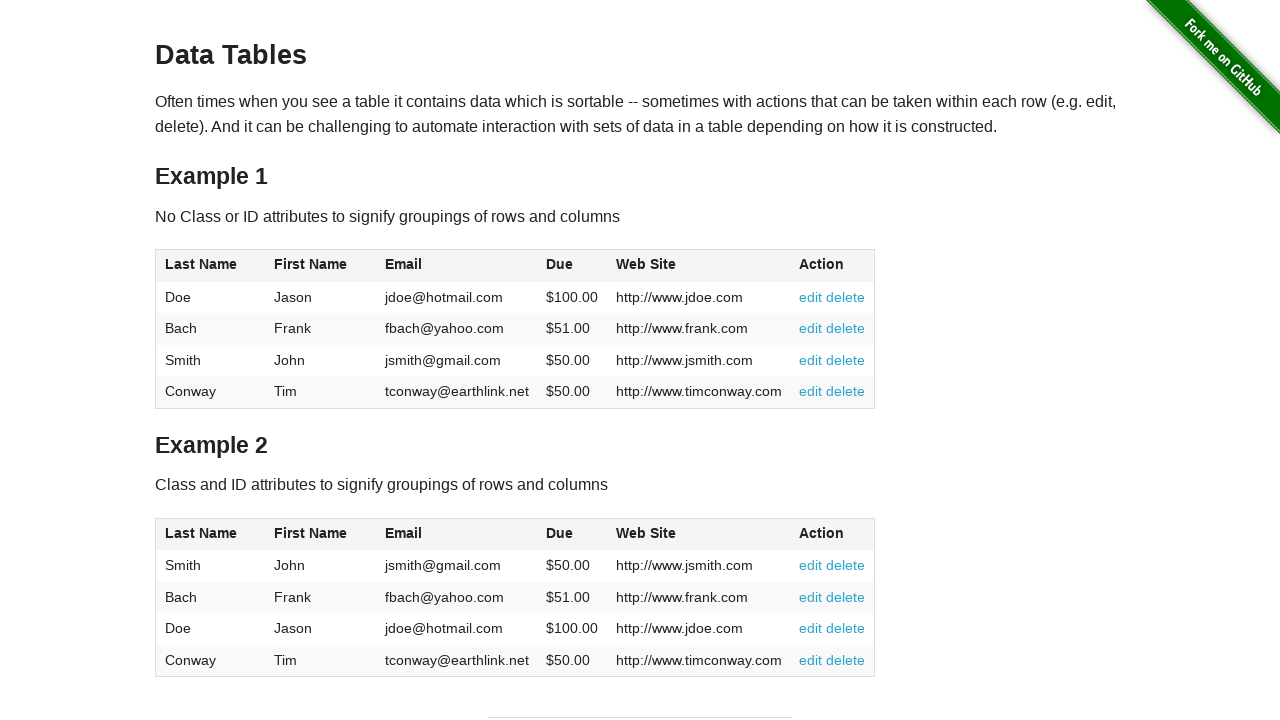